Tests the calculator functionality by entering two numbers and performing an addition operation, then verifying the result is displayed

Starting URL: https://www.calculator.net/

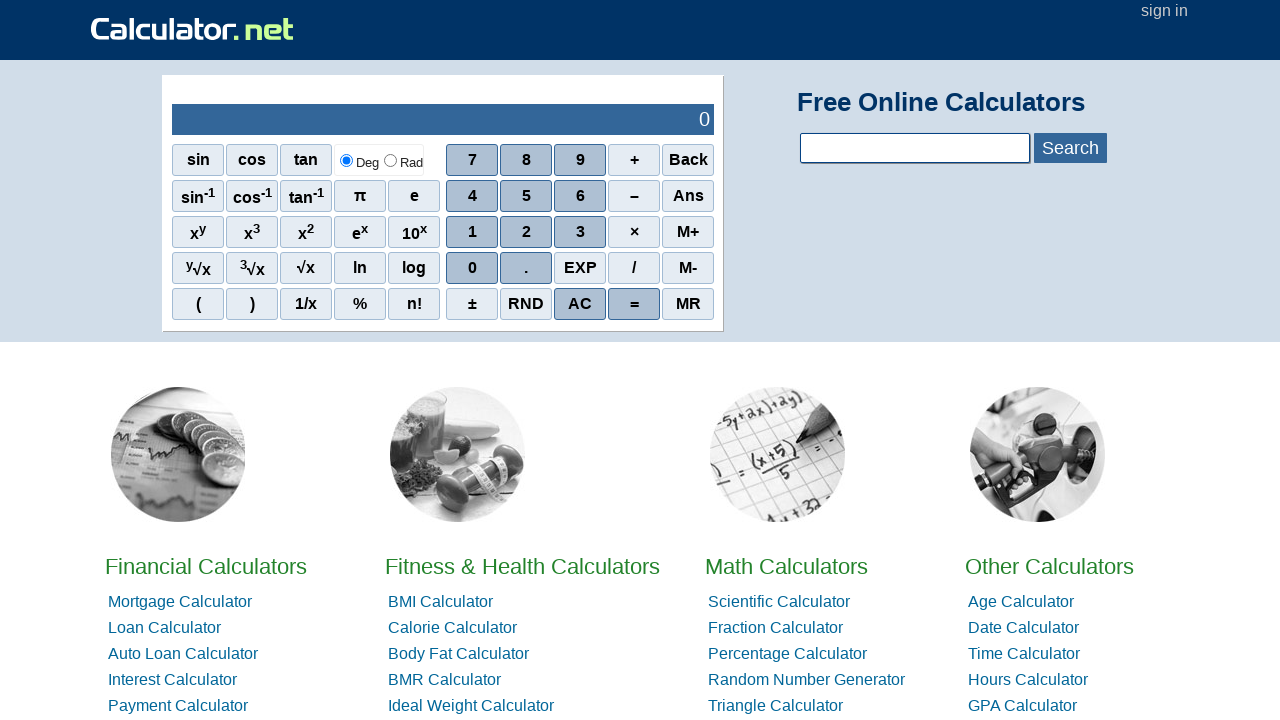

Clicked AC button to clear calculator at (580, 304) on xpath=//span[contains(text(),'AC')]
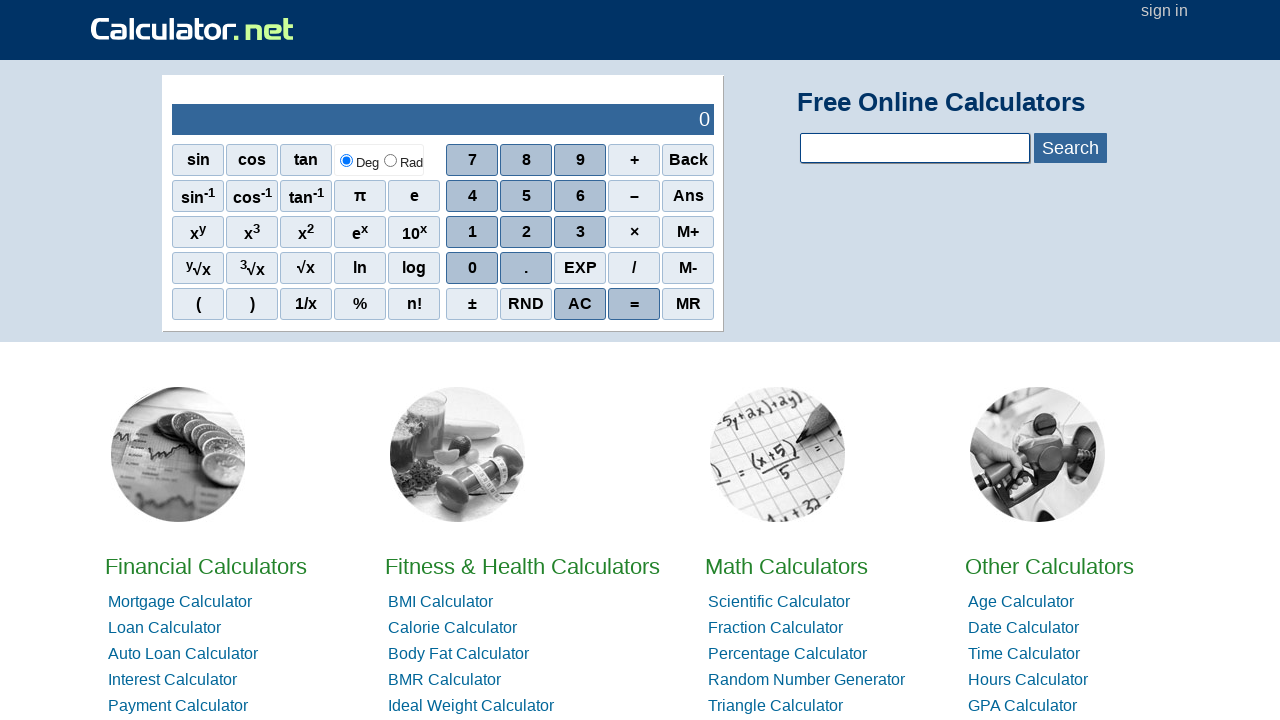

Clicked digit 2 at (526, 232) on xpath=//span[contains(text(),'2')]
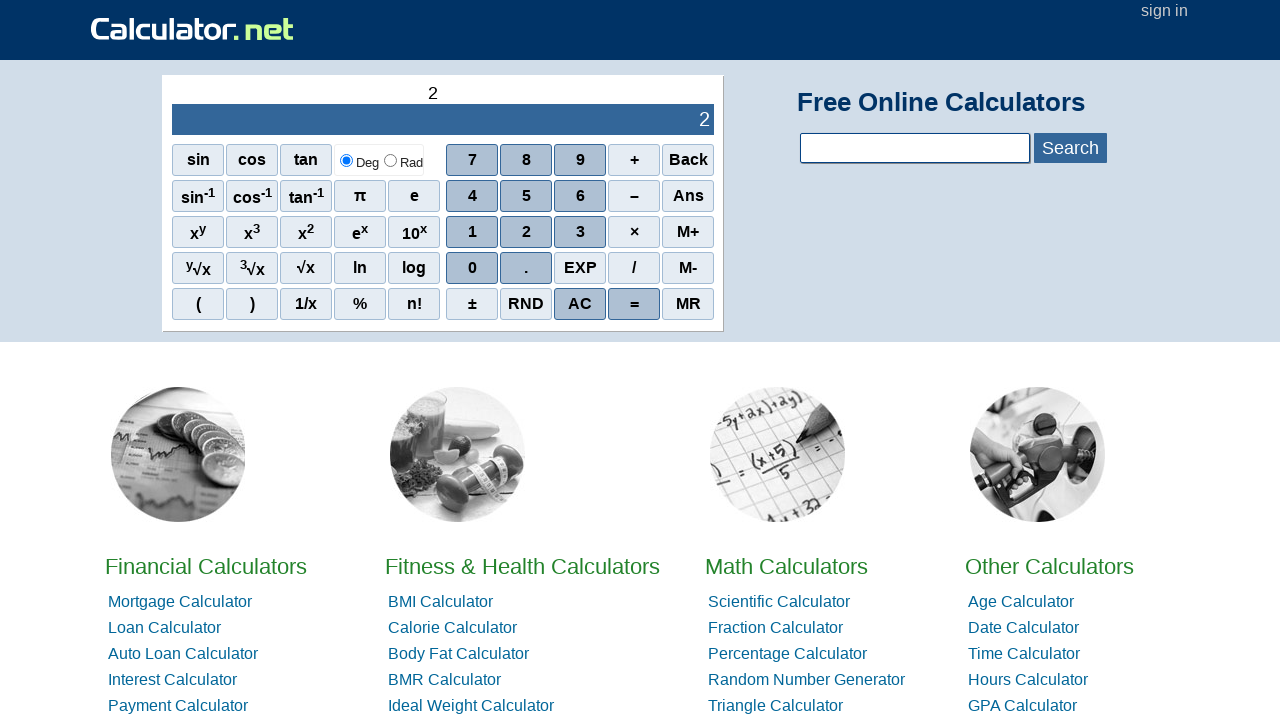

Clicked digit 3 at (580, 232) on xpath=//span[contains(text(),'3')]
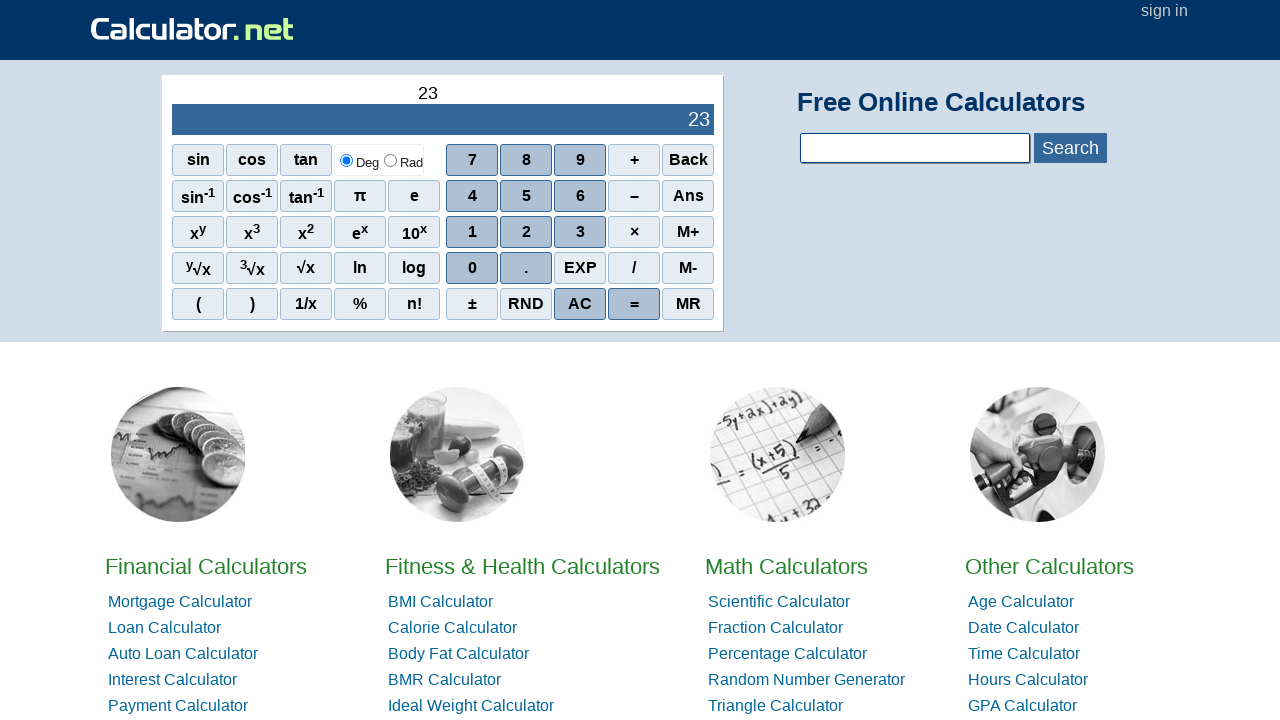

Clicked digit 4 at (472, 196) on xpath=//span[contains(text(),'4')]
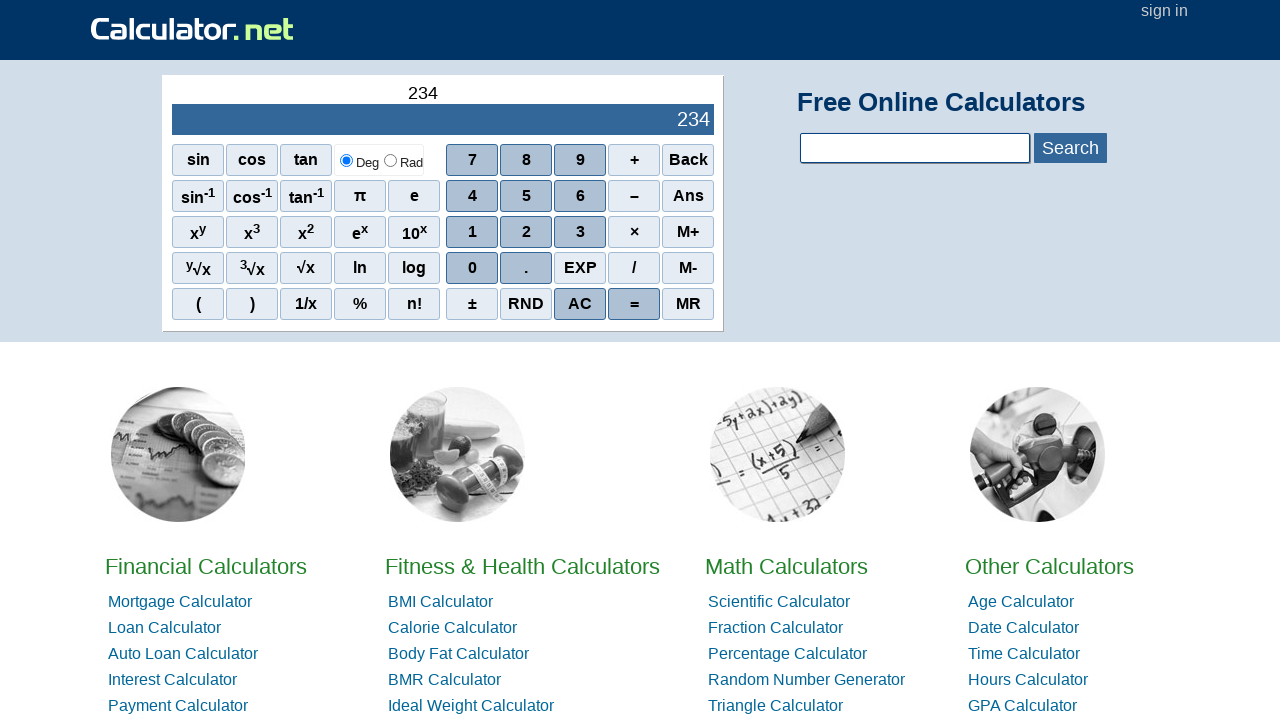

Clicked digit 2 at (526, 232) on xpath=//span[contains(text(),'2')]
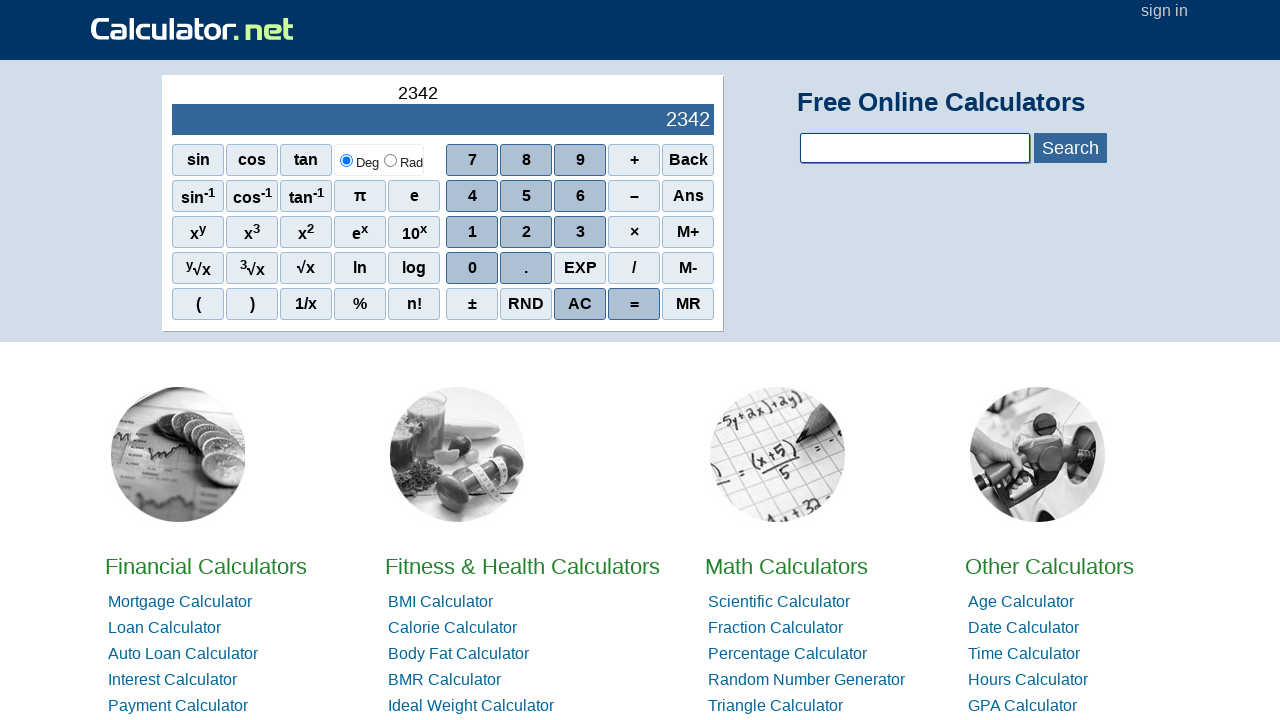

Clicked digit 3 at (580, 232) on xpath=//span[contains(text(),'3')]
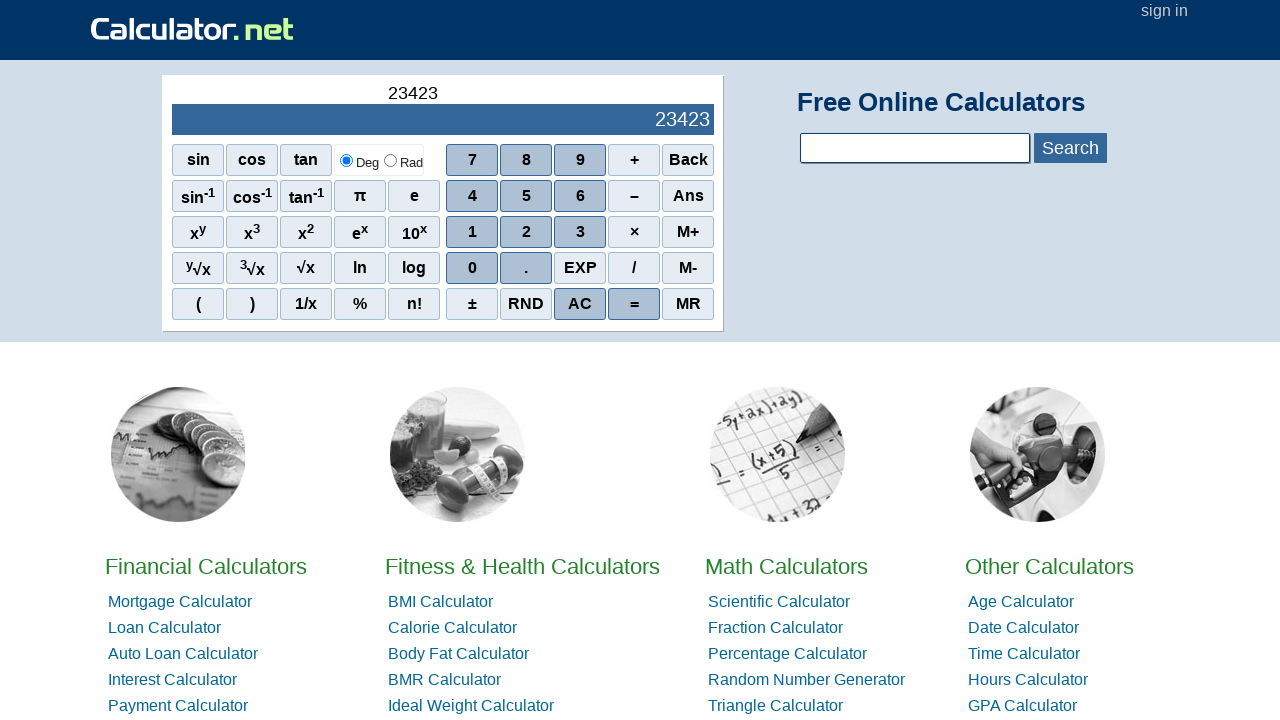

Clicked digit 4 at (472, 196) on xpath=//span[contains(text(),'4')]
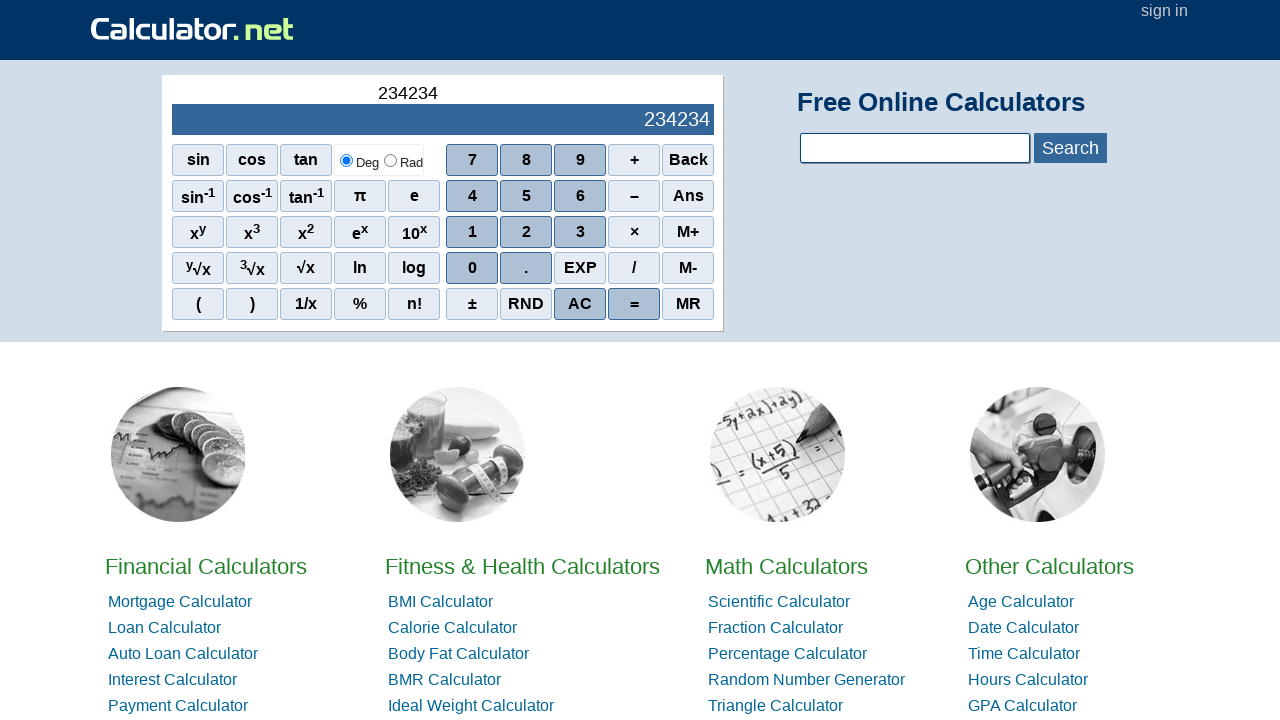

Clicked addition operator at (634, 160) on xpath=//span[contains(text(),'+')]
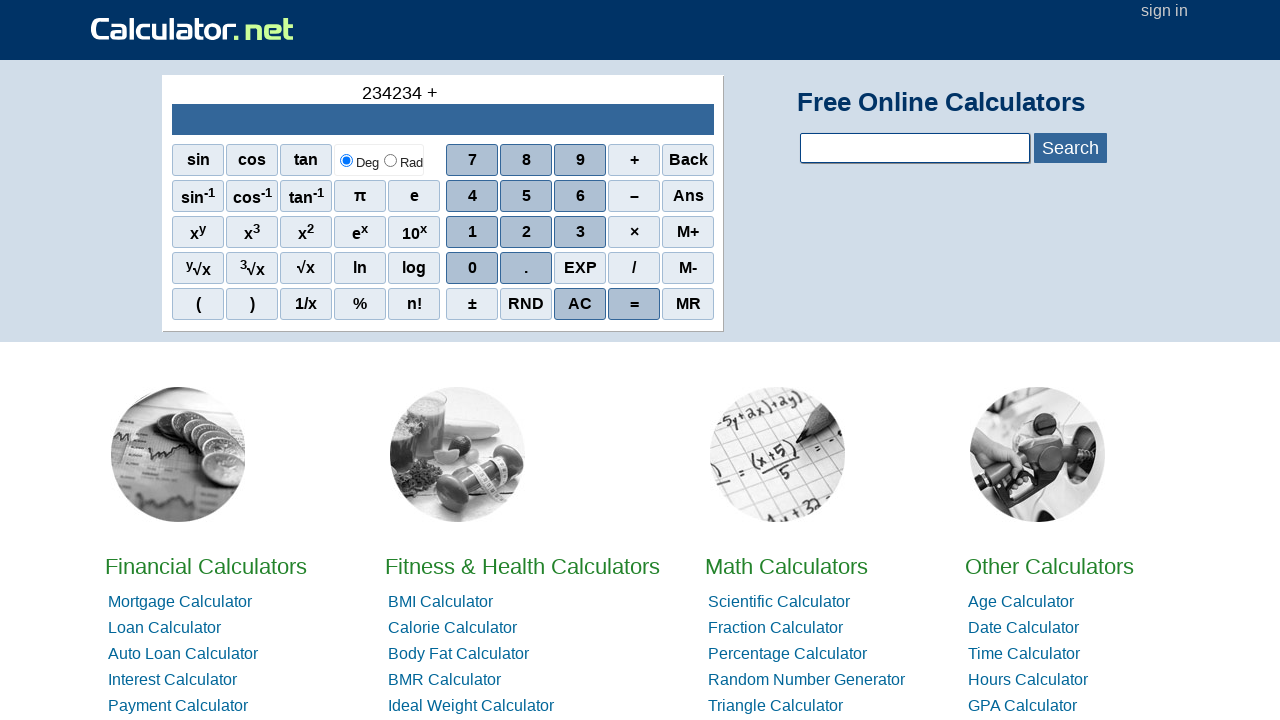

Clicked digit 3 at (580, 232) on xpath=//span[contains(text(),'3')]
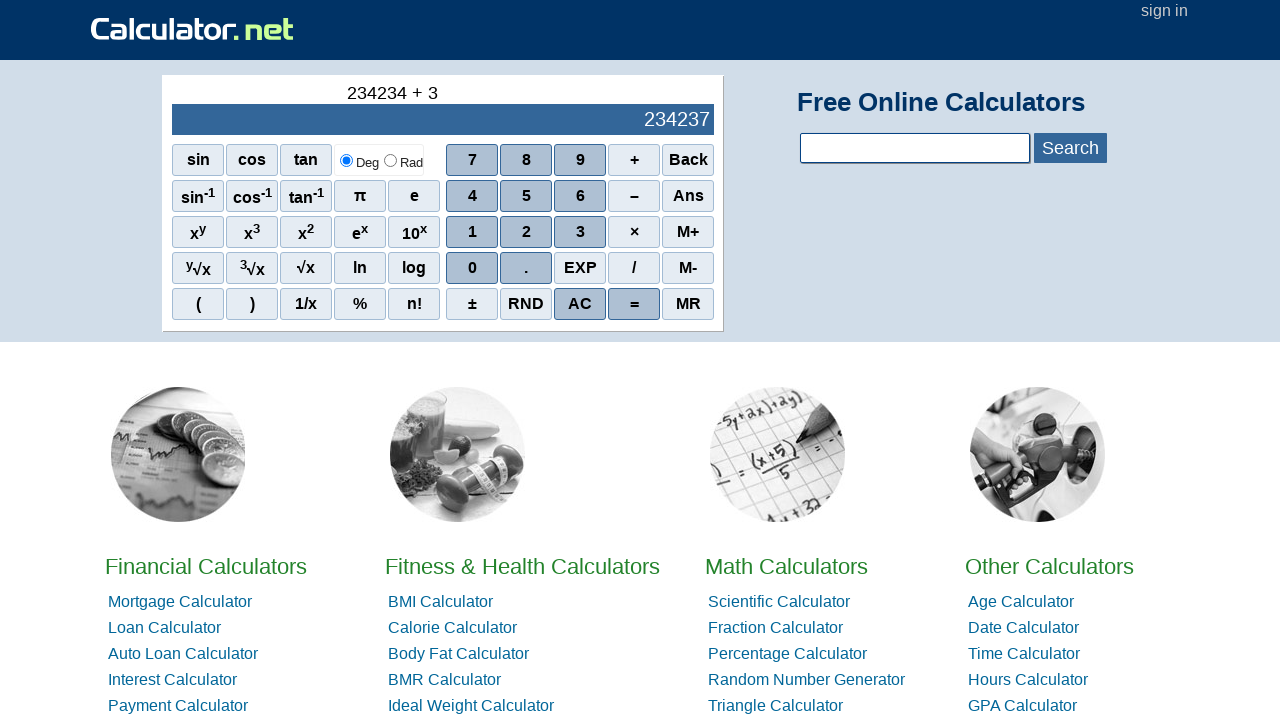

Clicked digit 4 at (472, 196) on xpath=//span[contains(text(),'4')]
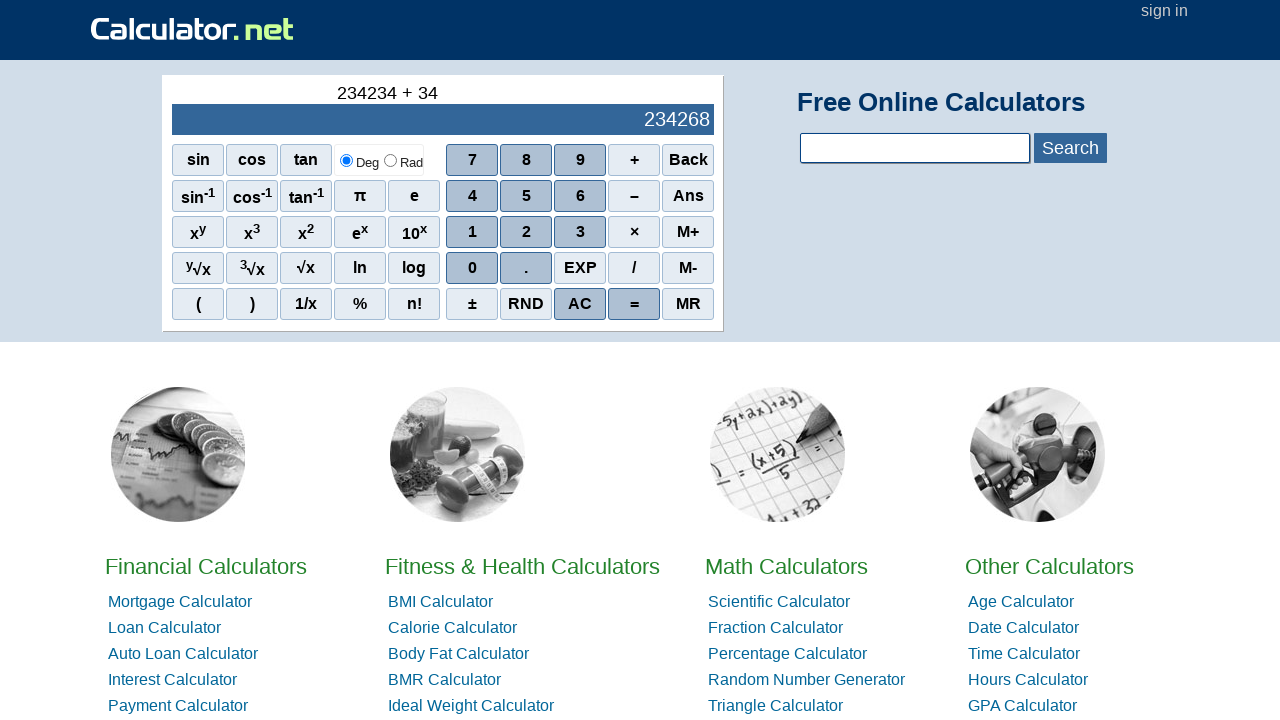

Clicked digit 5 at (526, 196) on xpath=//span[contains(text(),'5')]
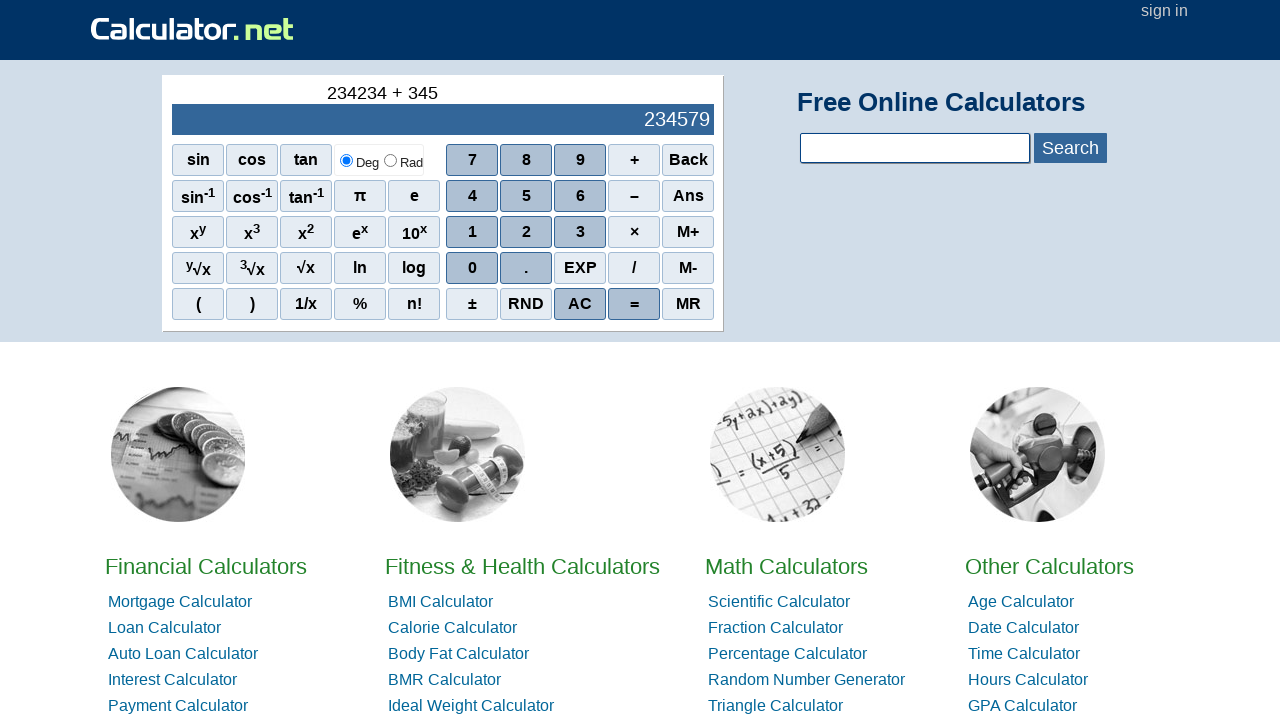

Clicked digit 3 at (580, 232) on xpath=//span[contains(text(),'3')]
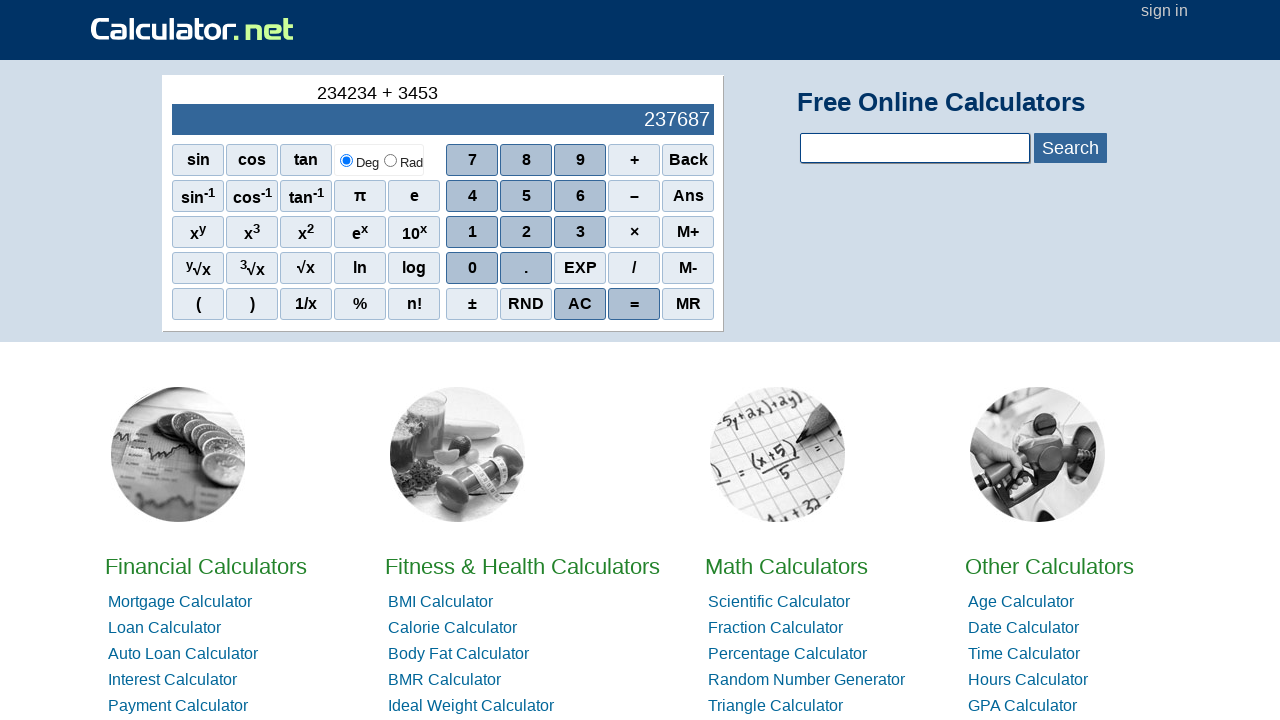

Clicked digit 4 at (472, 196) on xpath=//span[contains(text(),'4')]
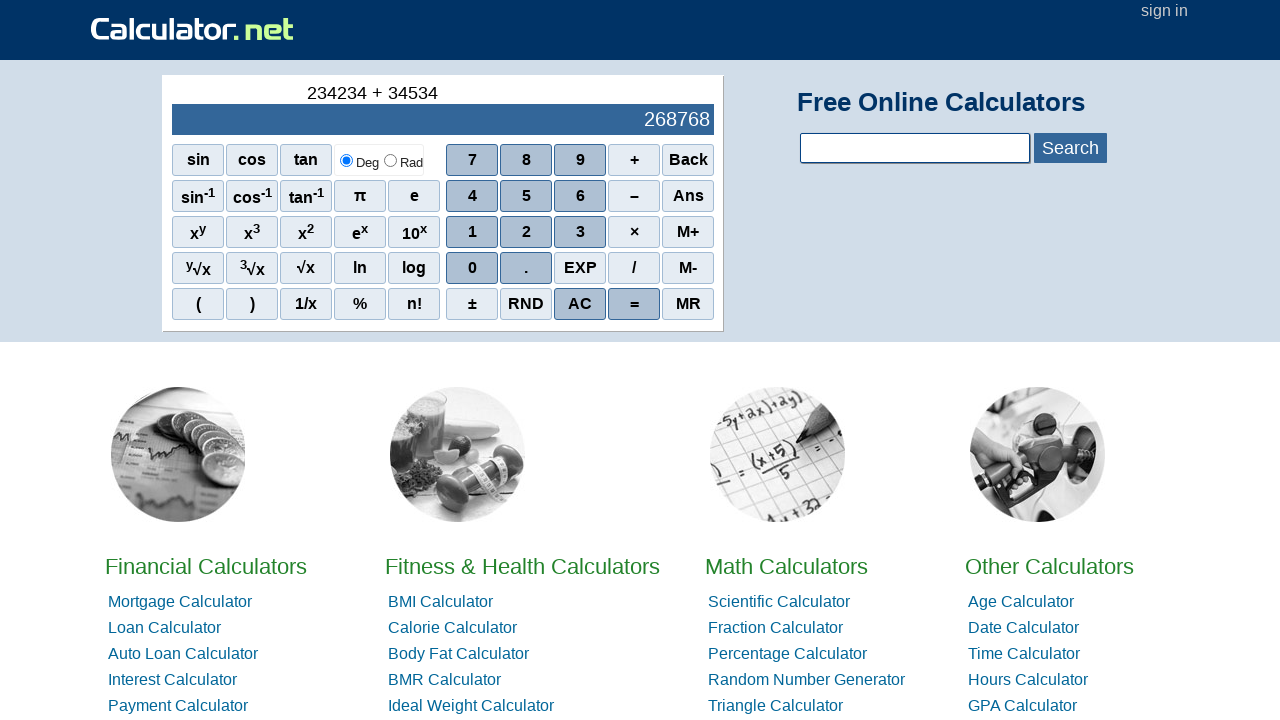

Clicked digit 5 at (526, 196) on xpath=//span[contains(text(),'5')]
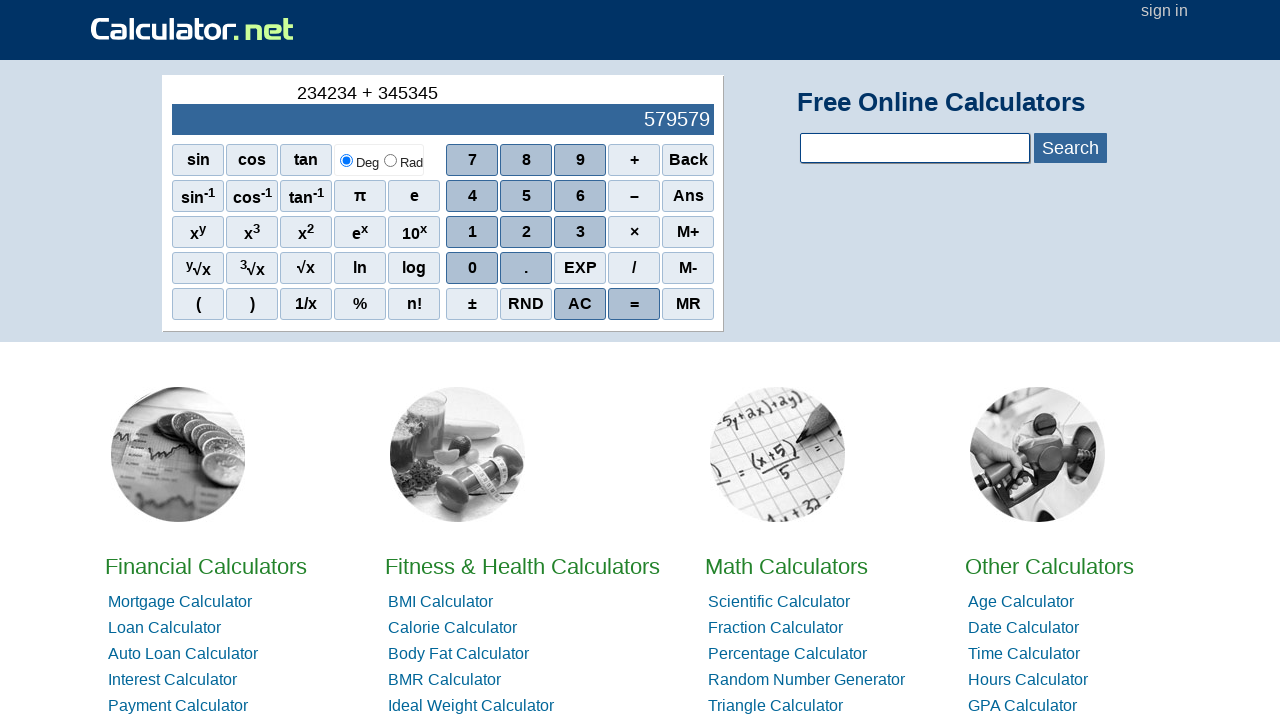

Clicked equals button to compute result at (634, 304) on xpath=//span[contains(text(),'=')]
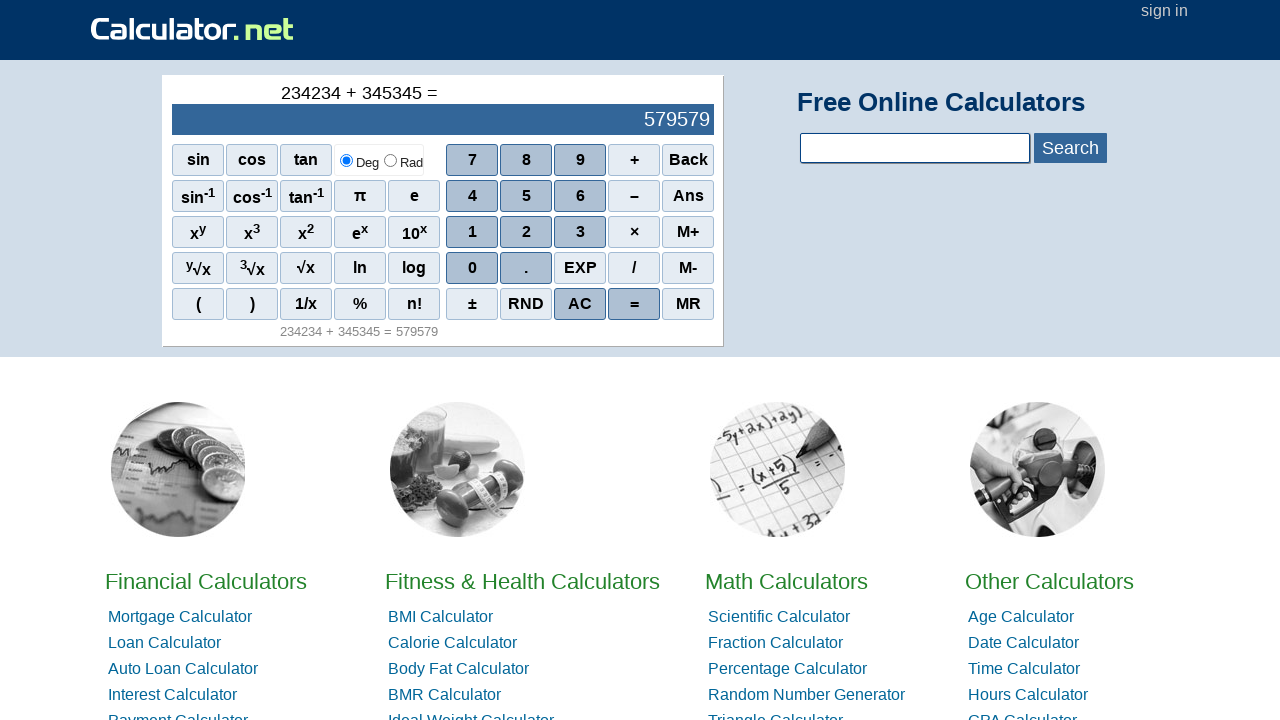

Result displayed in output field
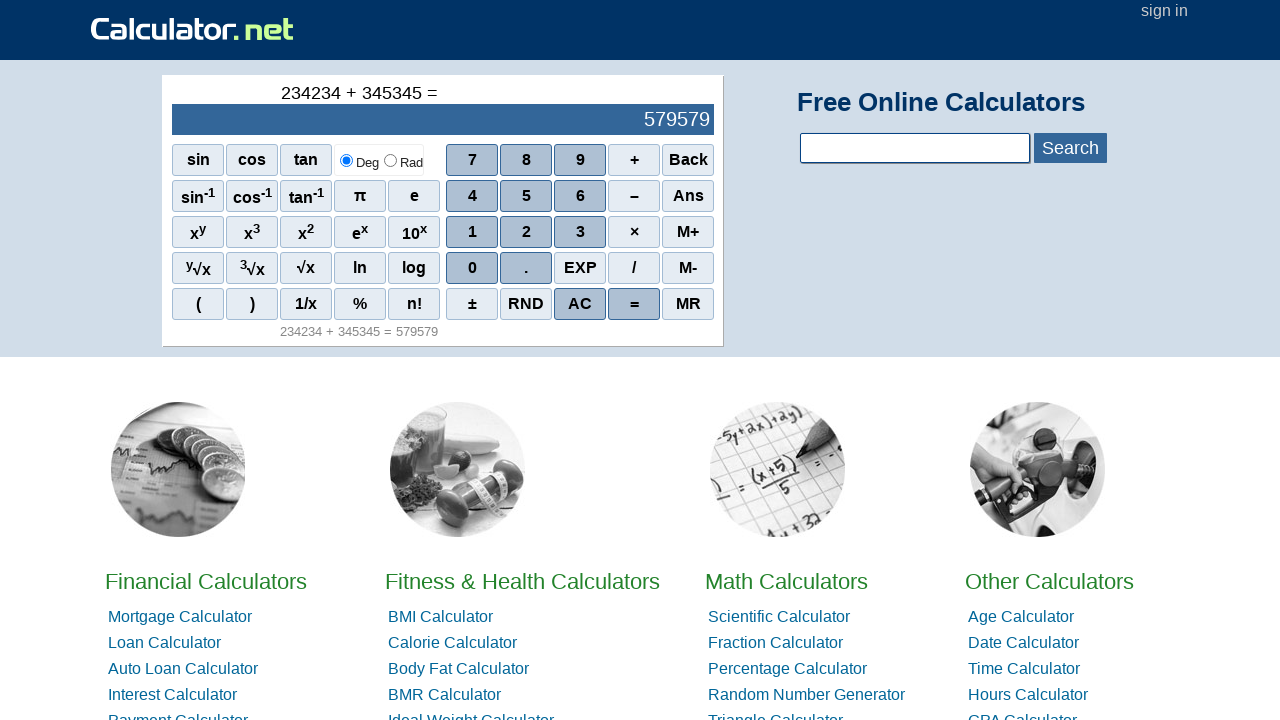

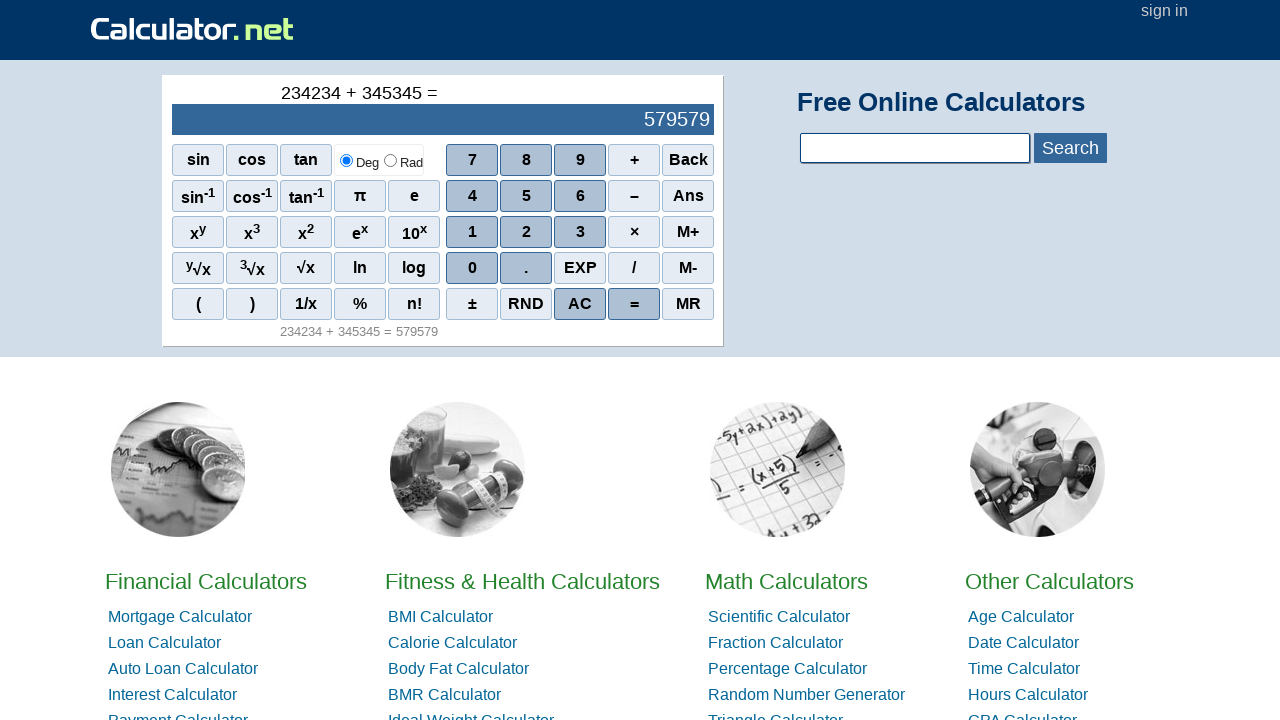